Tests that the todo counter displays the correct number of items as they are added

Starting URL: https://demo.playwright.dev/todomvc

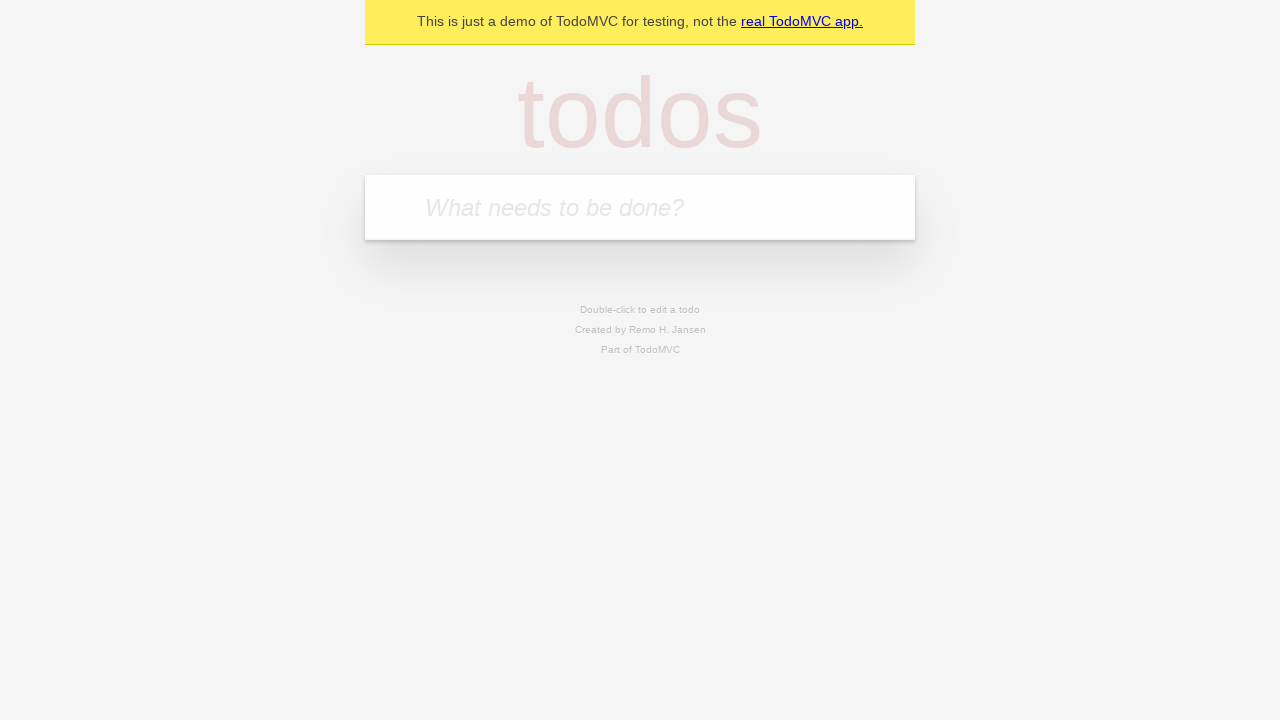

Filled todo input with 'buy some cheese' on internal:attr=[placeholder="What needs to be done?"i]
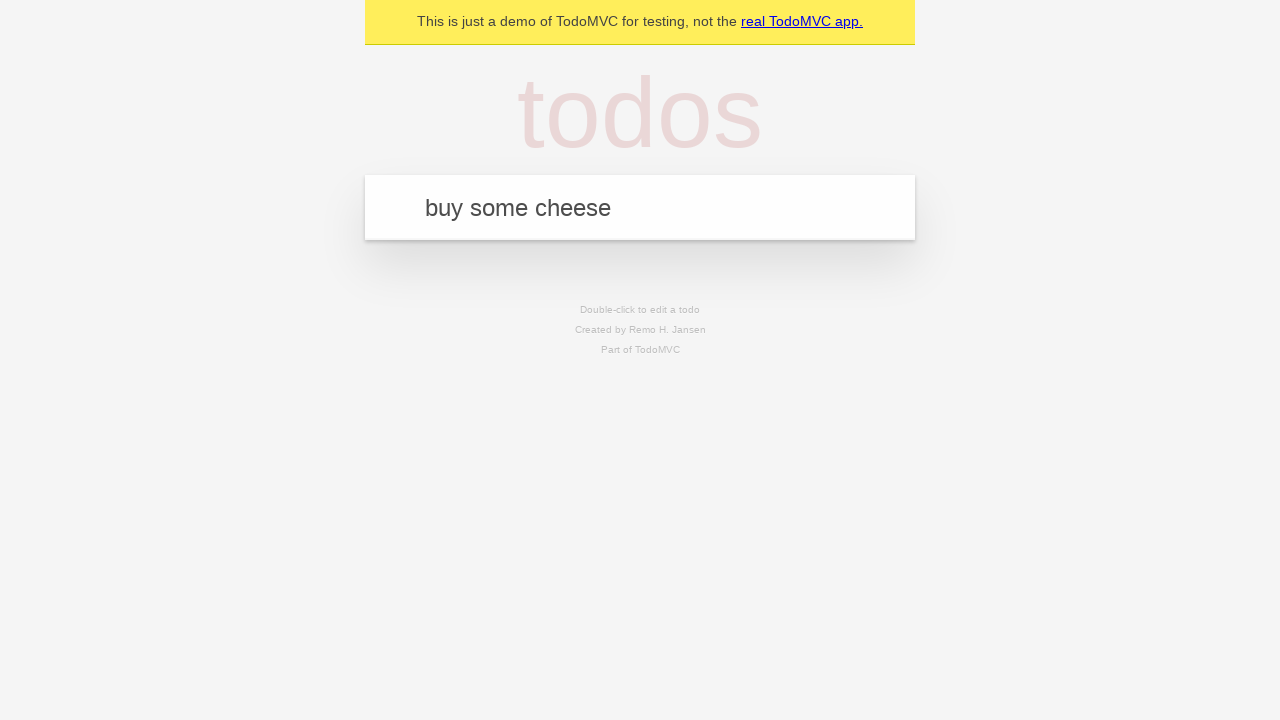

Pressed Enter to add first todo item on internal:attr=[placeholder="What needs to be done?"i]
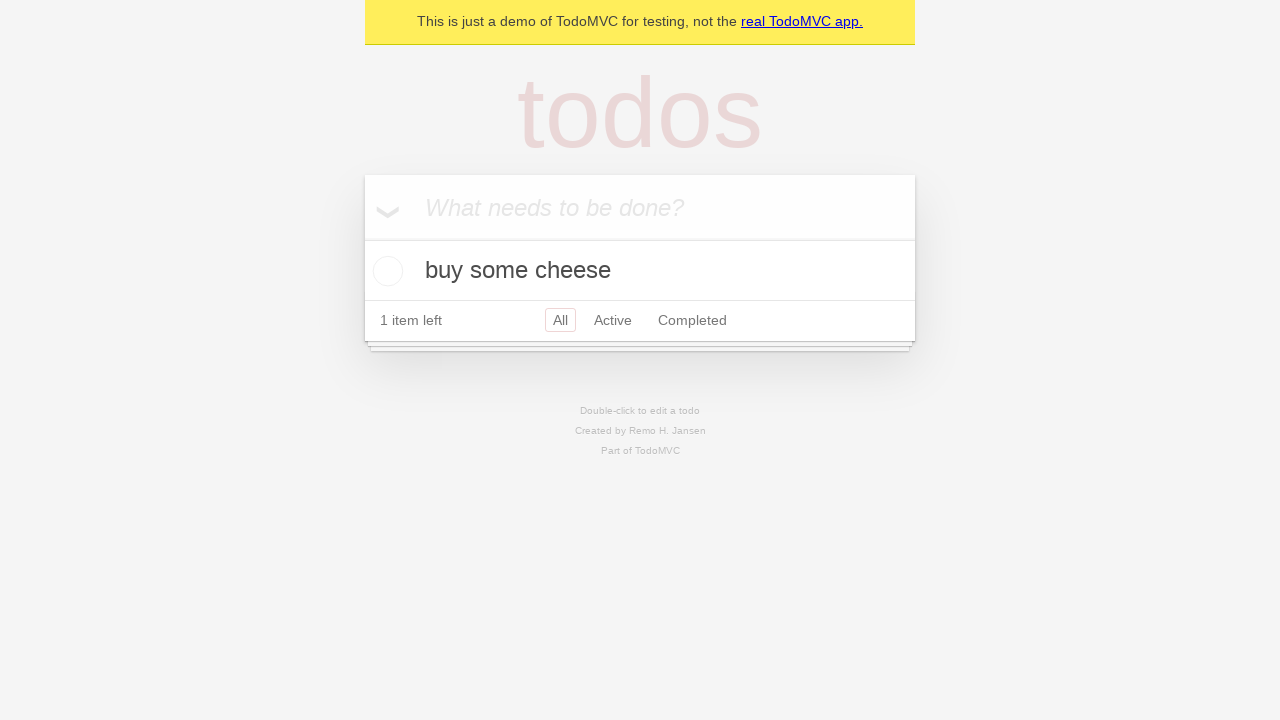

Todo counter element loaded, displaying 1 item
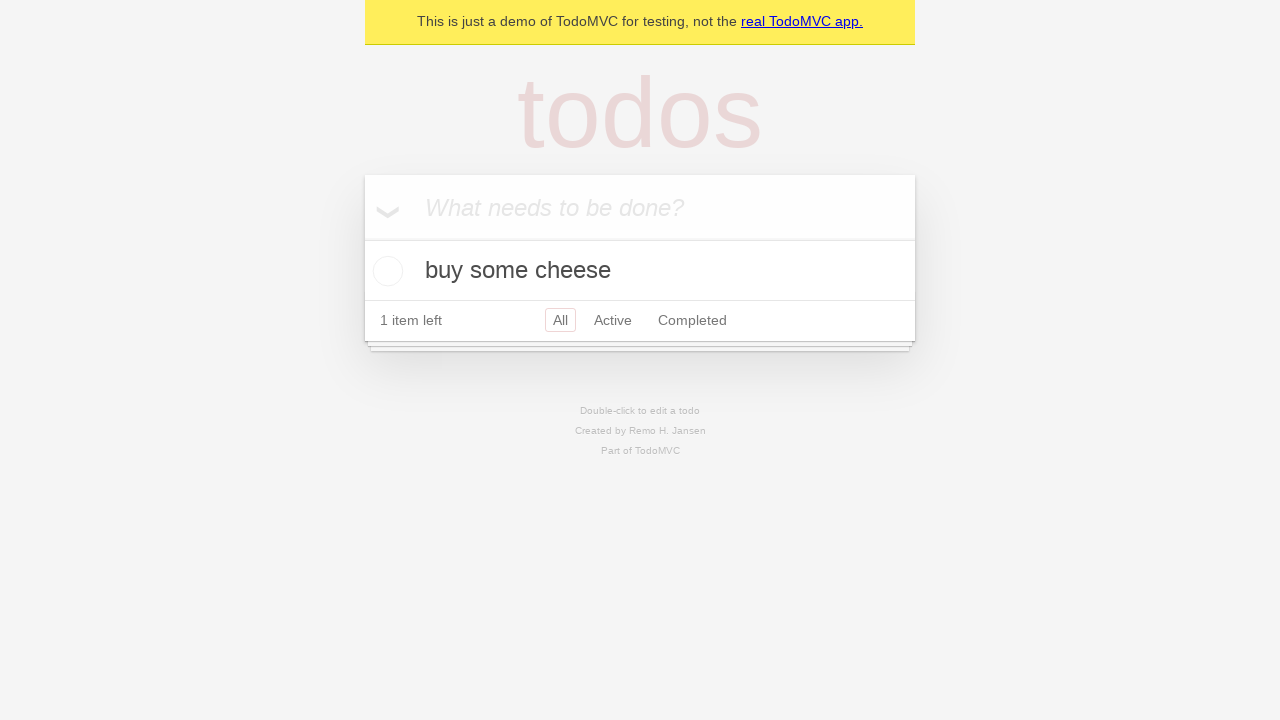

Filled todo input with 'feed the cat' on internal:attr=[placeholder="What needs to be done?"i]
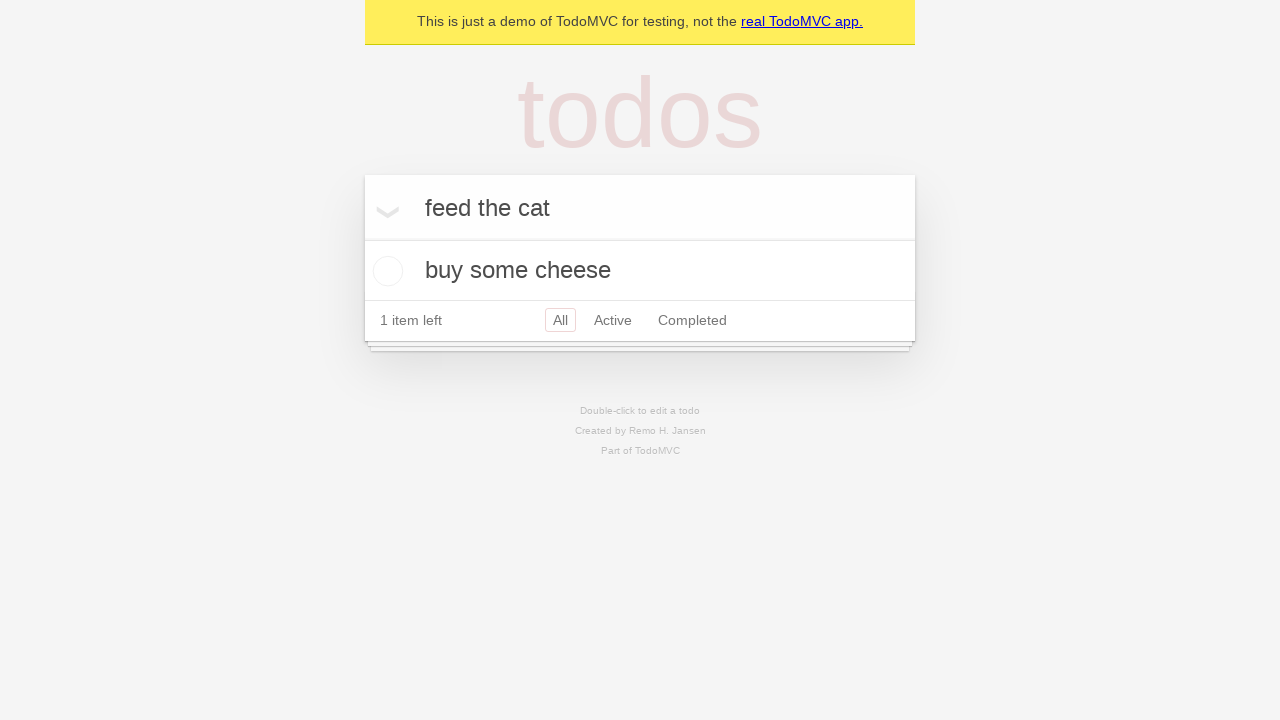

Pressed Enter to add second todo item on internal:attr=[placeholder="What needs to be done?"i]
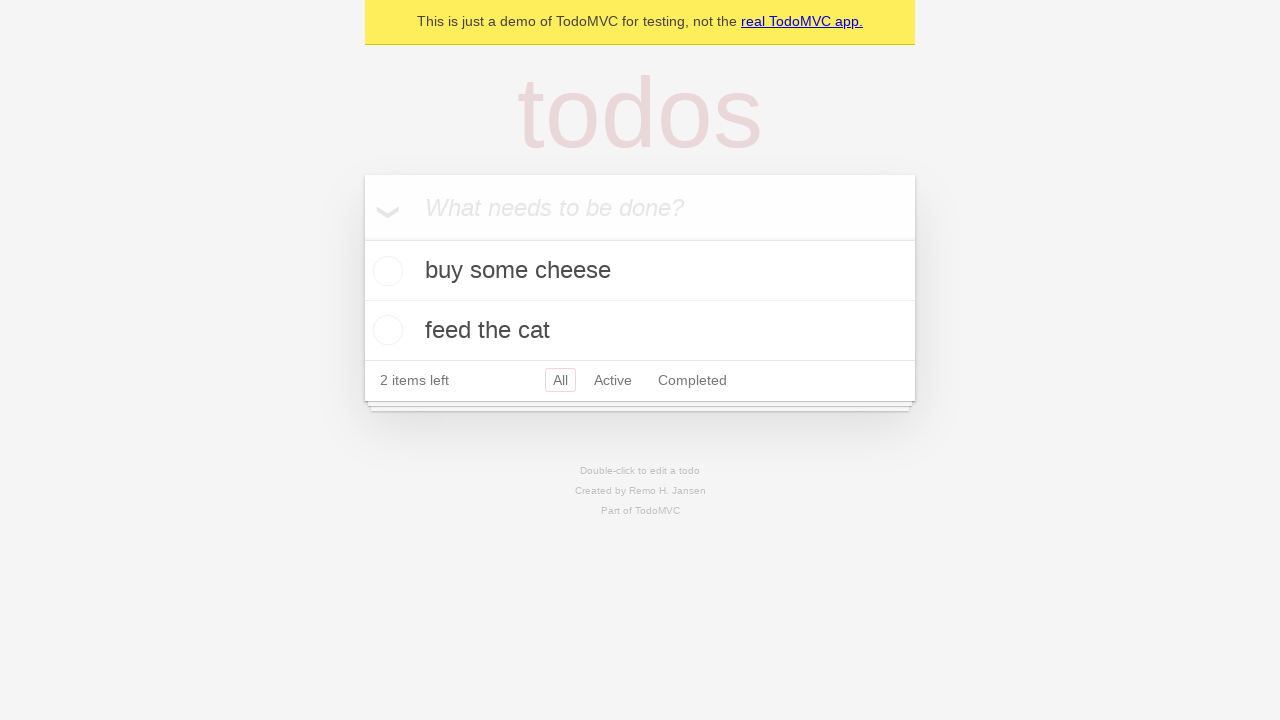

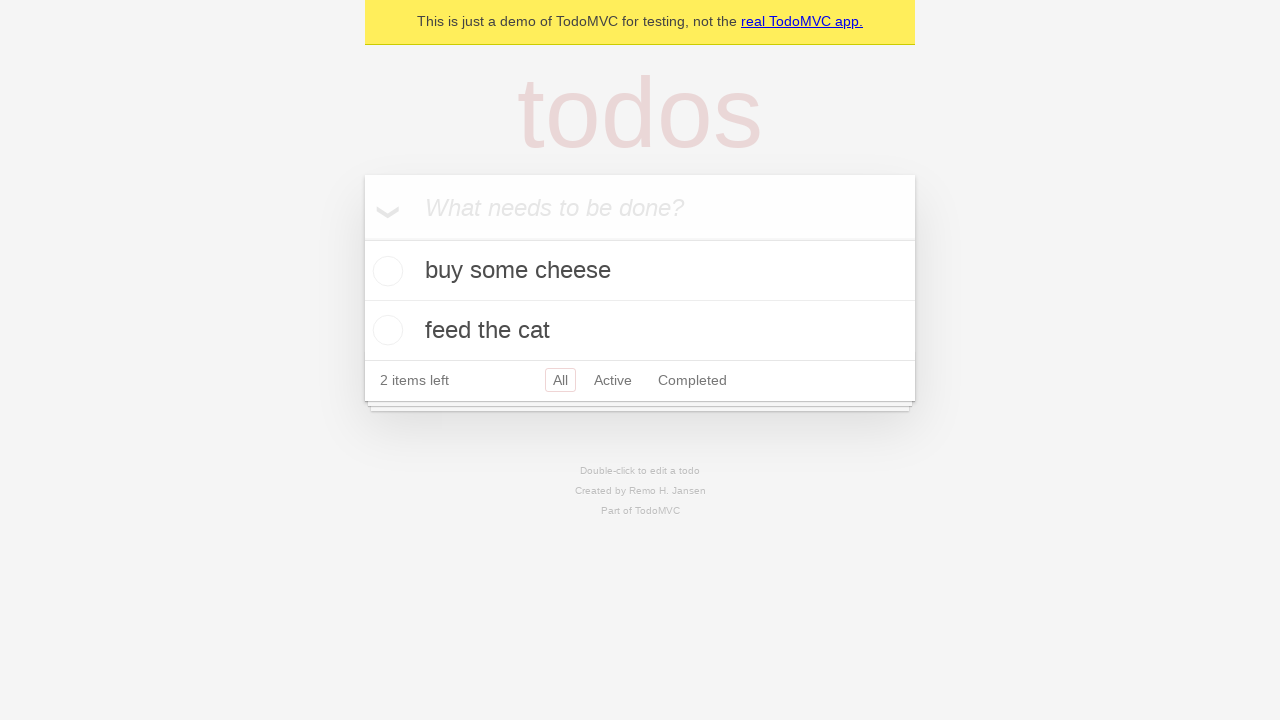